Tests different types of JavaScript alerts (simple, confirm, and prompt) by triggering each alert type and interacting with them appropriately

Starting URL: http://demo.automationtesting.in/Alerts.html

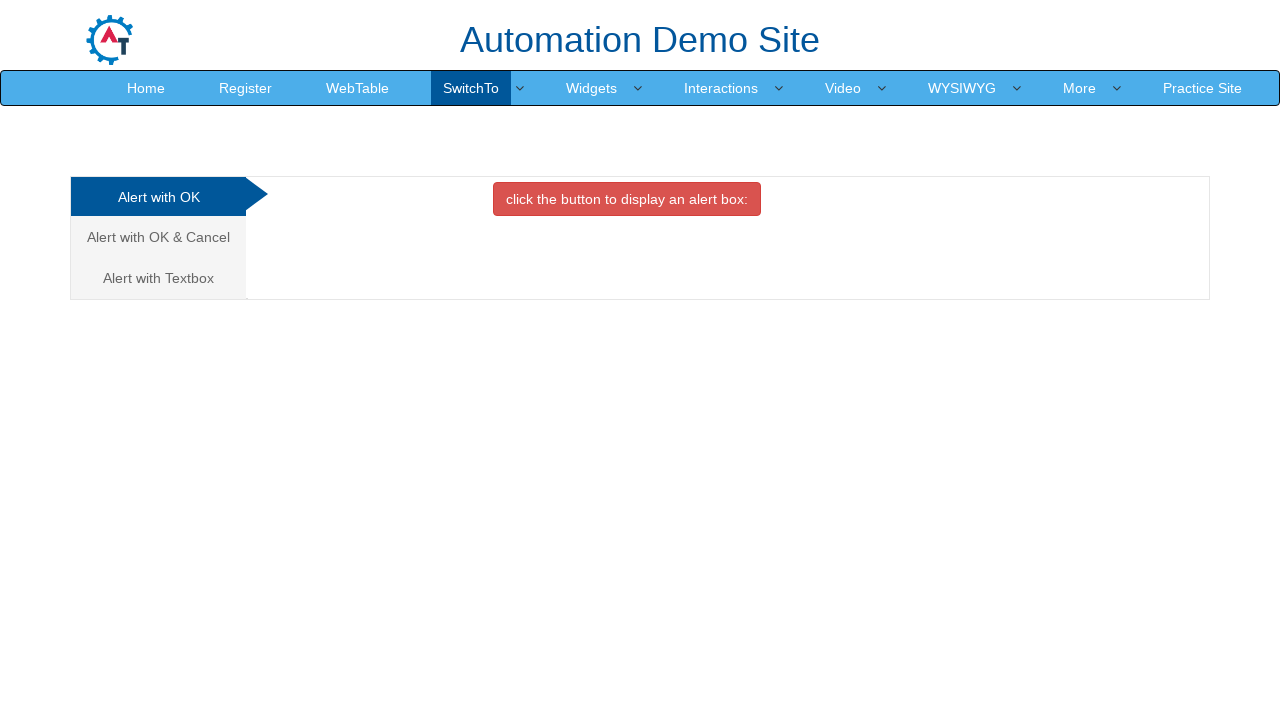

Clicked simple alert button at (627, 199) on xpath=//button[@onclick='alertbox()']
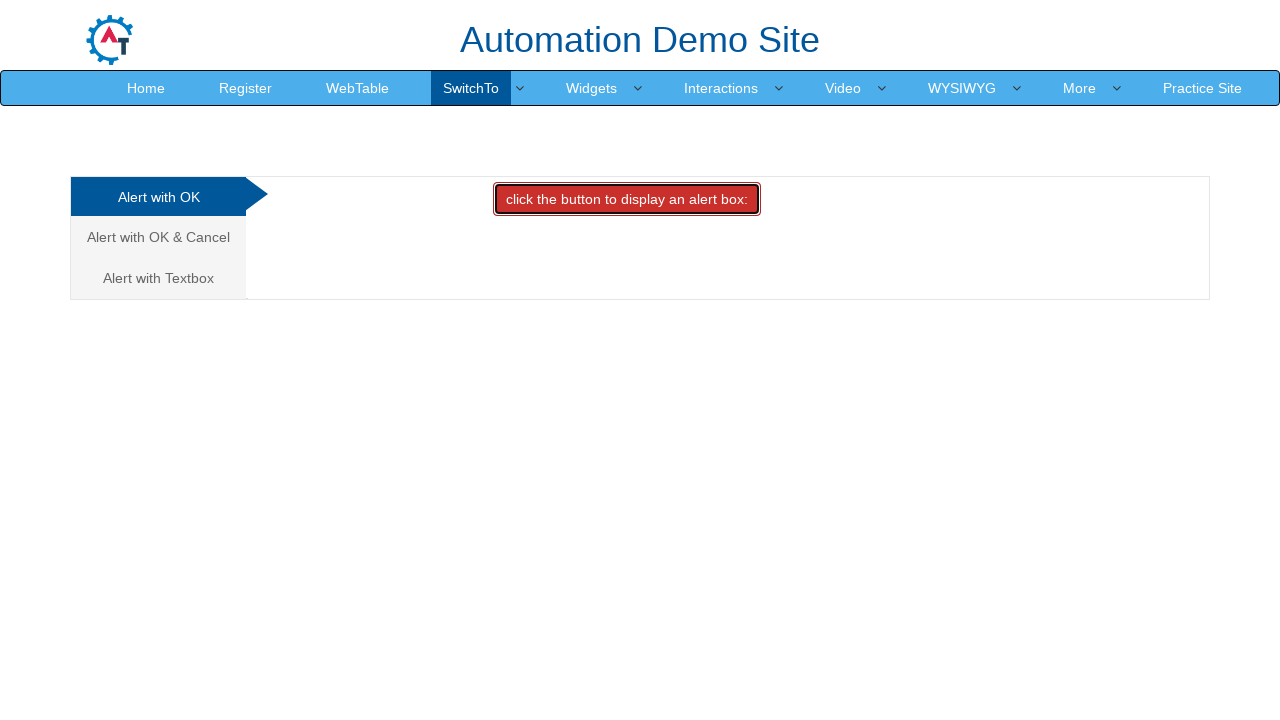

Set up dialog handler to accept simple alert
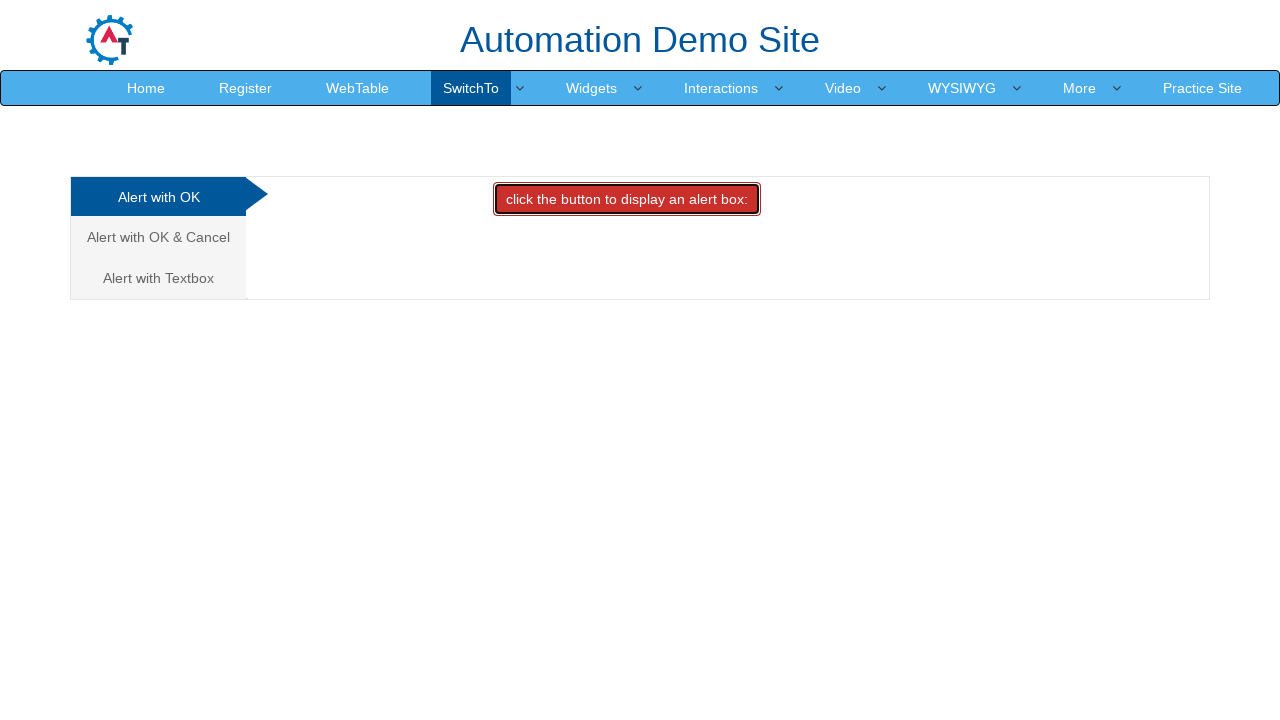

Navigated to confirm alert tab at (158, 237) on (//a[@class='analystic'])[2]
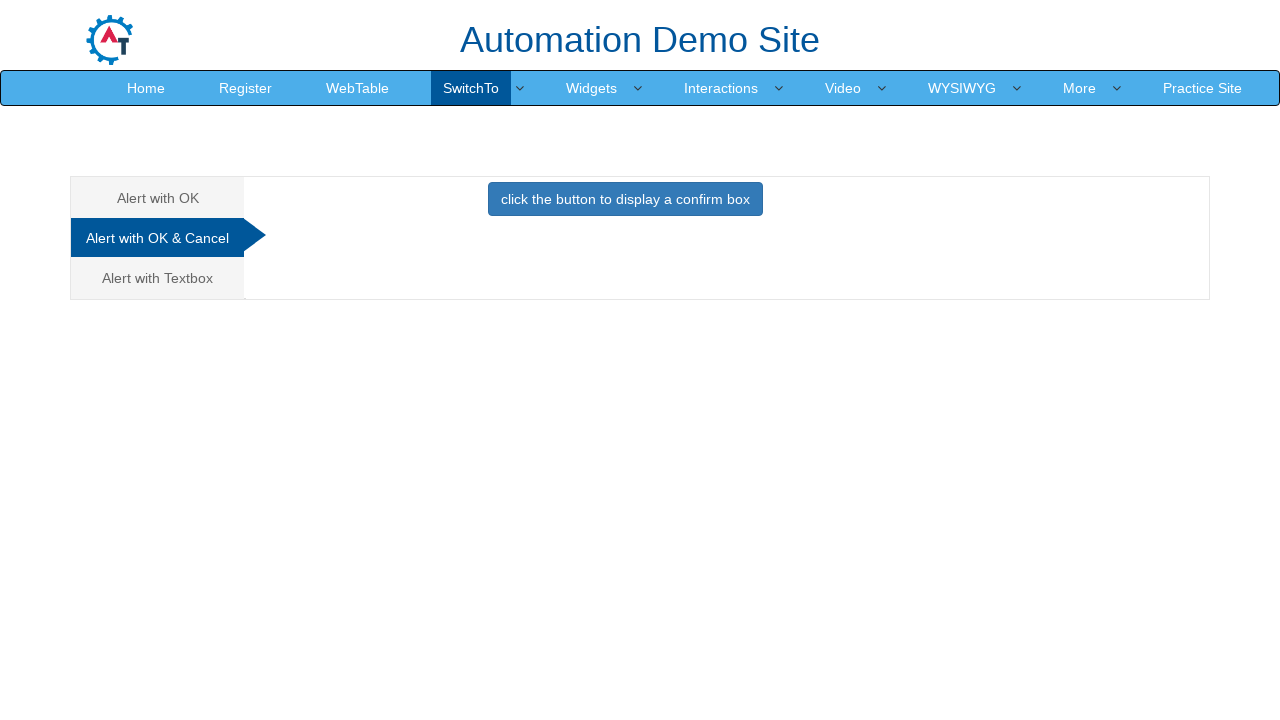

Clicked confirm alert button at (625, 199) on xpath=//button[@onclick='confirmbox()']
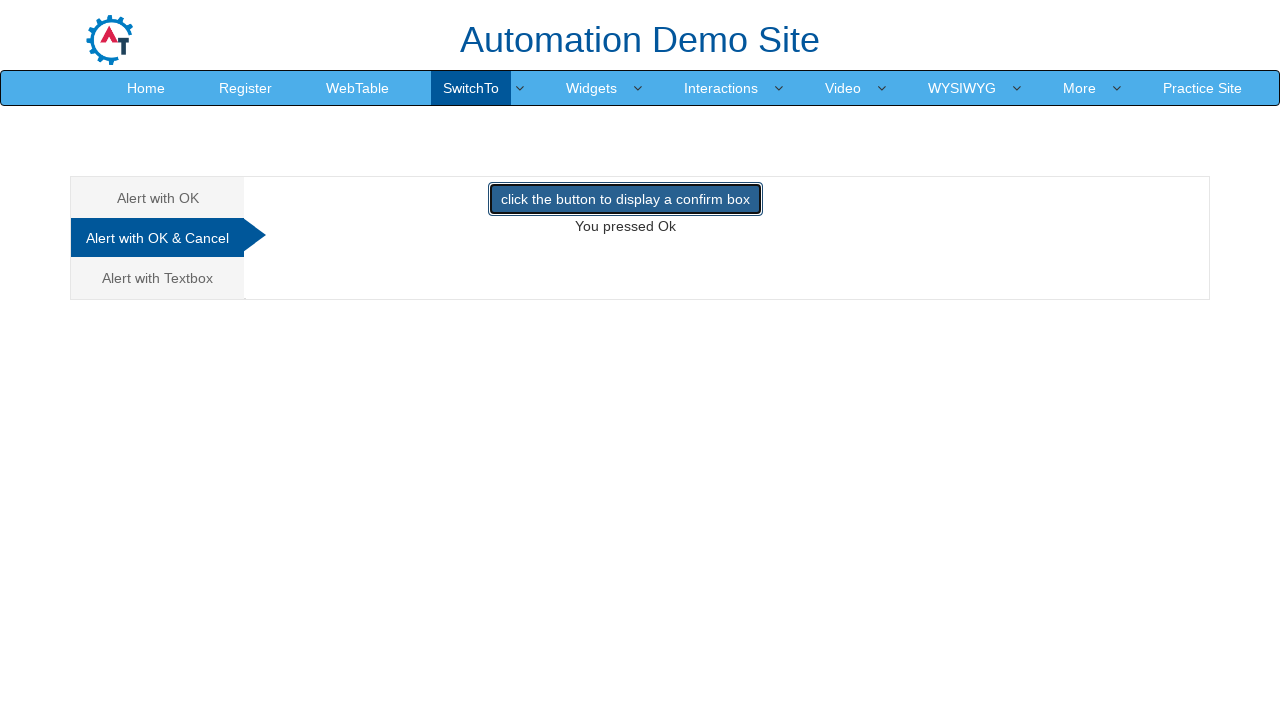

Set up dialog handler to dismiss confirm alert
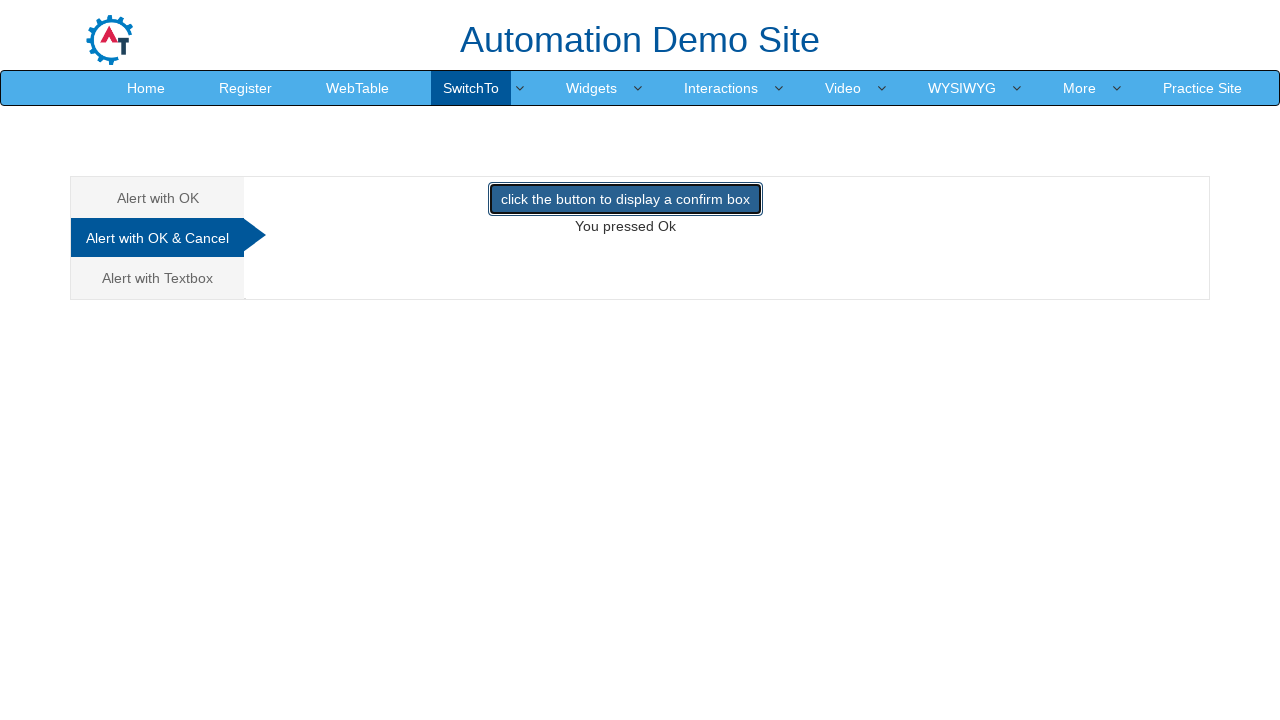

Navigated to prompt alert tab at (158, 278) on (//a[@class='analystic'])[3]
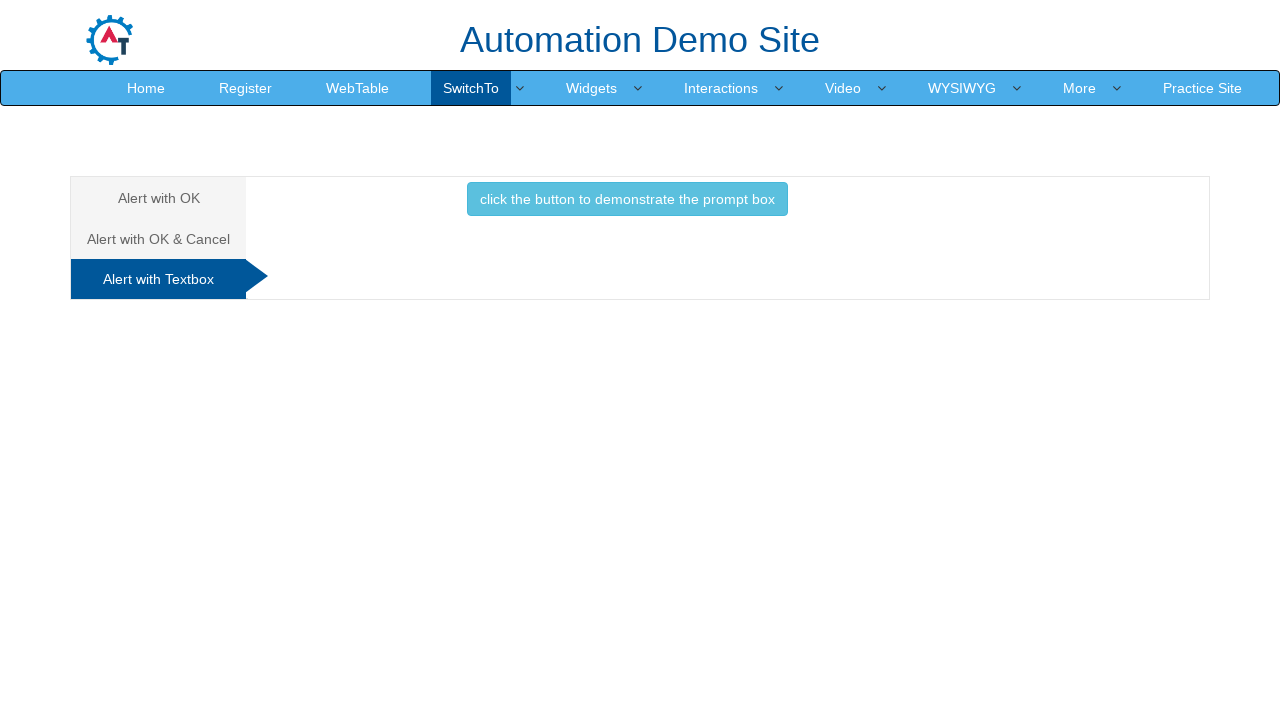

Clicked prompt alert button at (627, 199) on xpath=//button[@onclick='promptbox()']
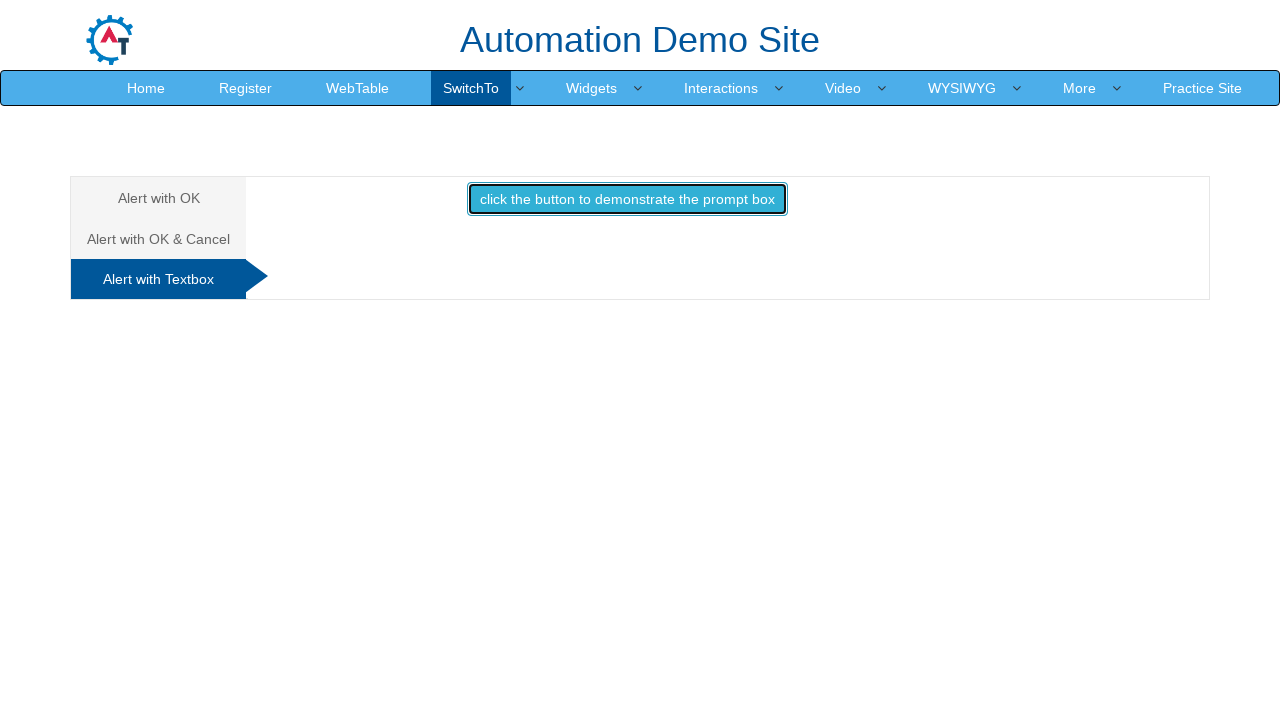

Set up dialog handler to accept prompt alert with text 'Padmavathi'
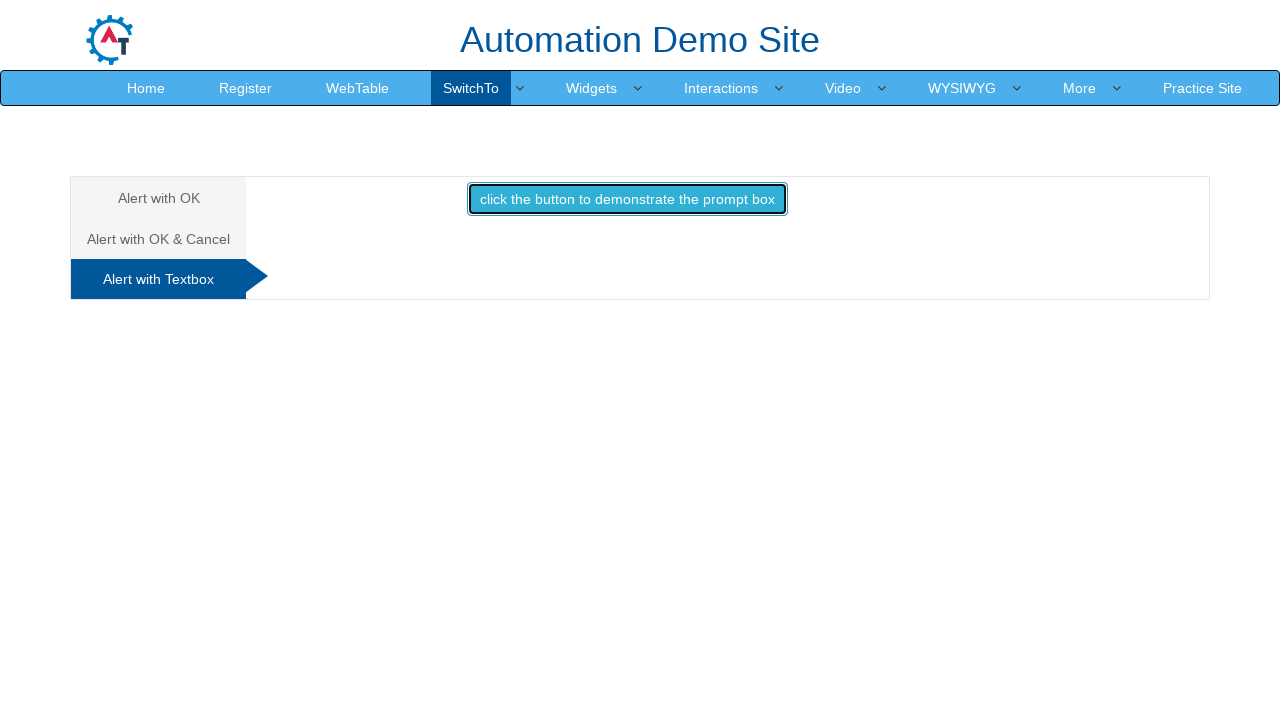

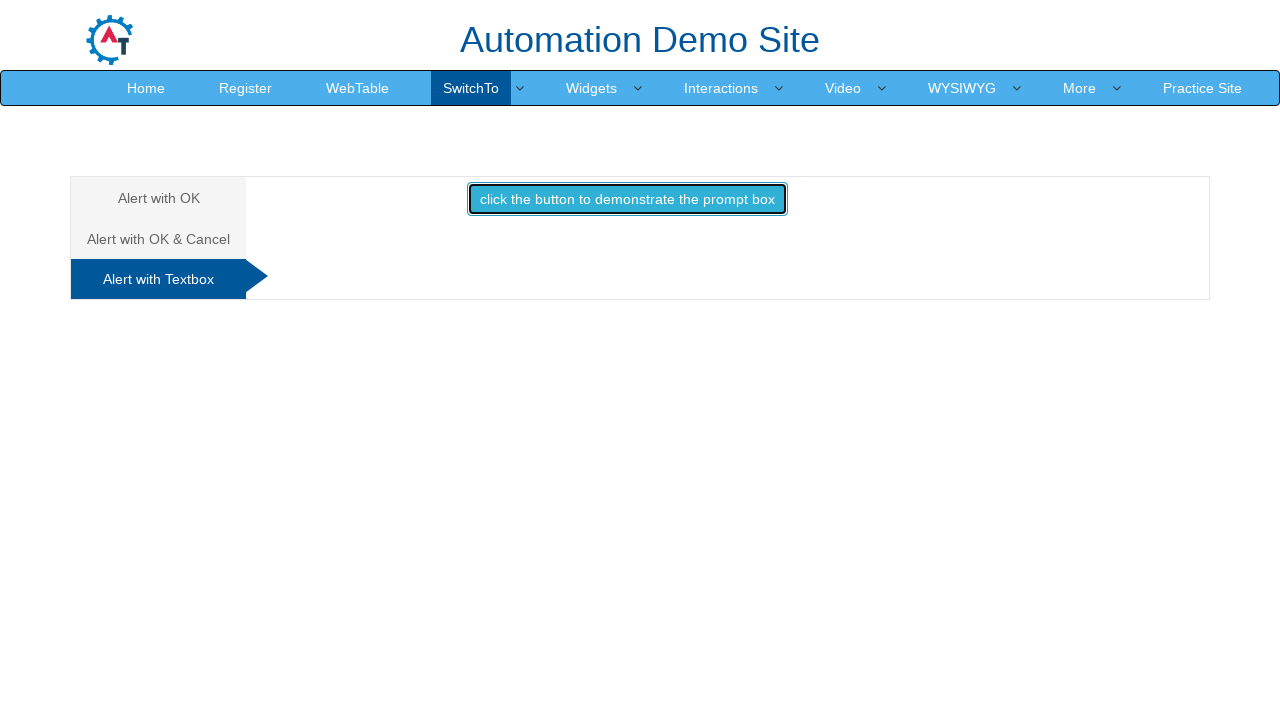